Navigates to the status codes page and clicks on the "500" status code link to verify the server error page

Starting URL: https://the-internet.herokuapp.com/status_codes

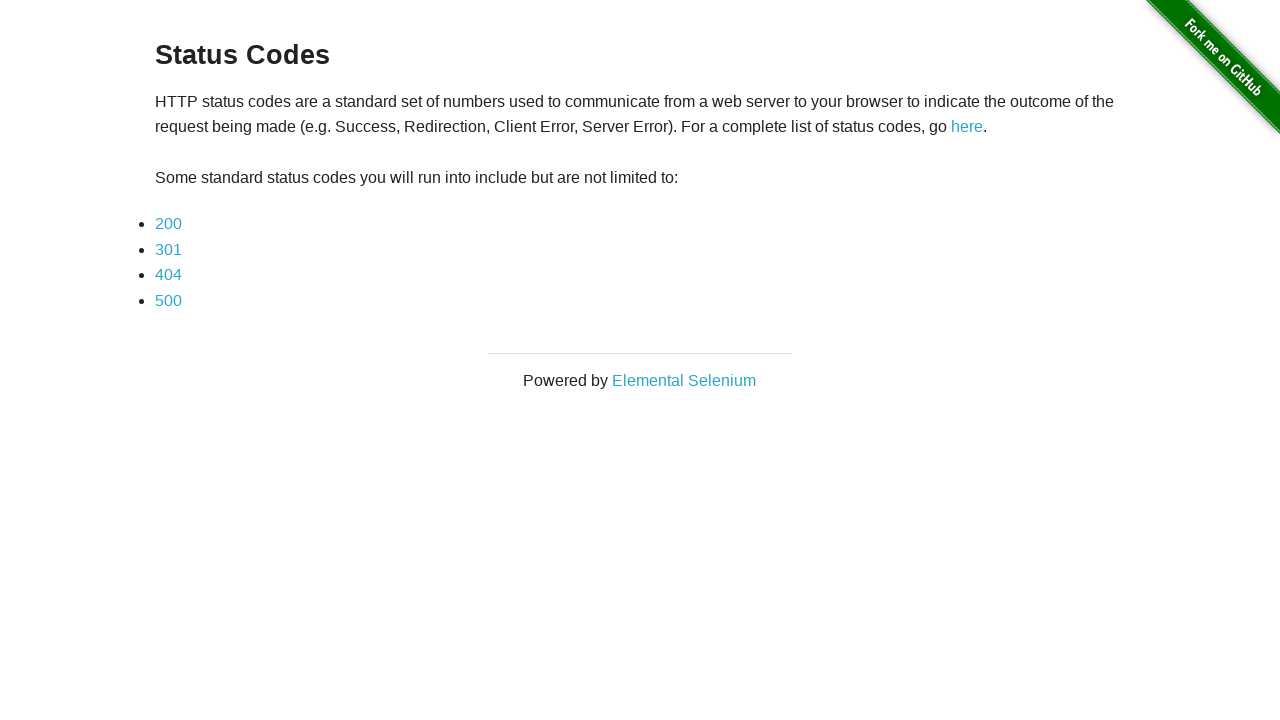

Navigated to status codes page
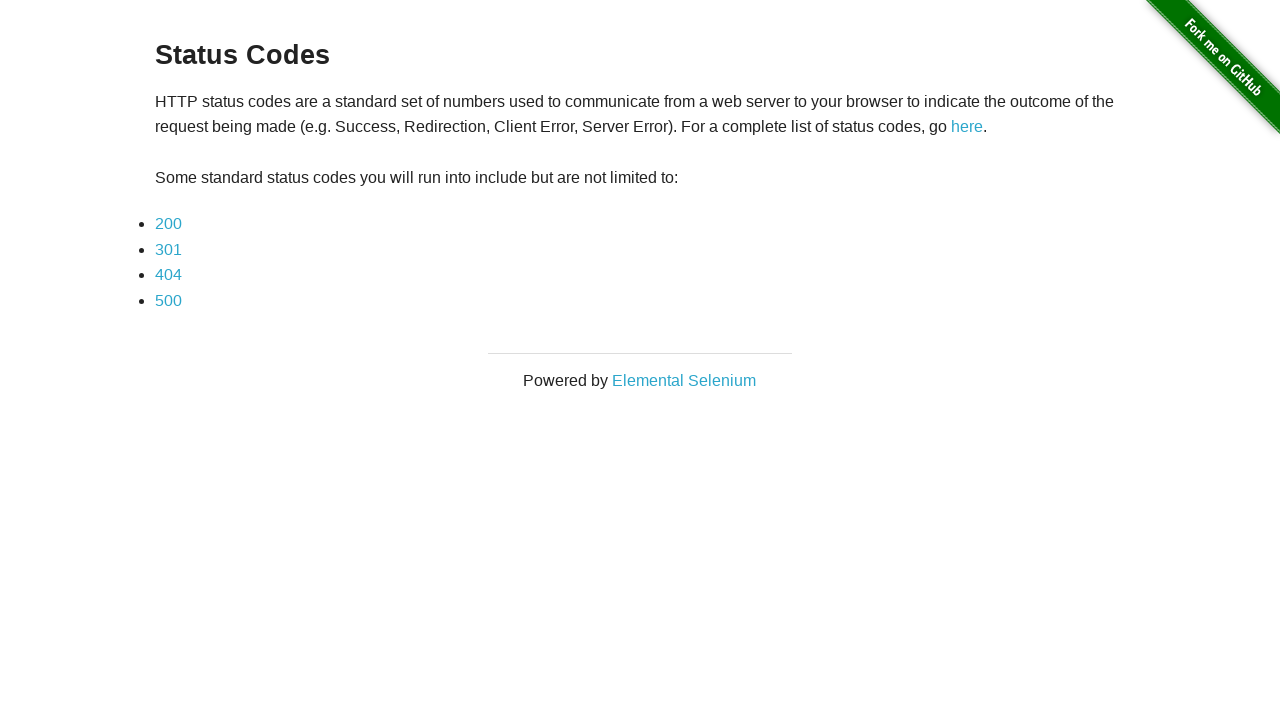

Clicked on the '500' status code link at (168, 300) on a:text('500')
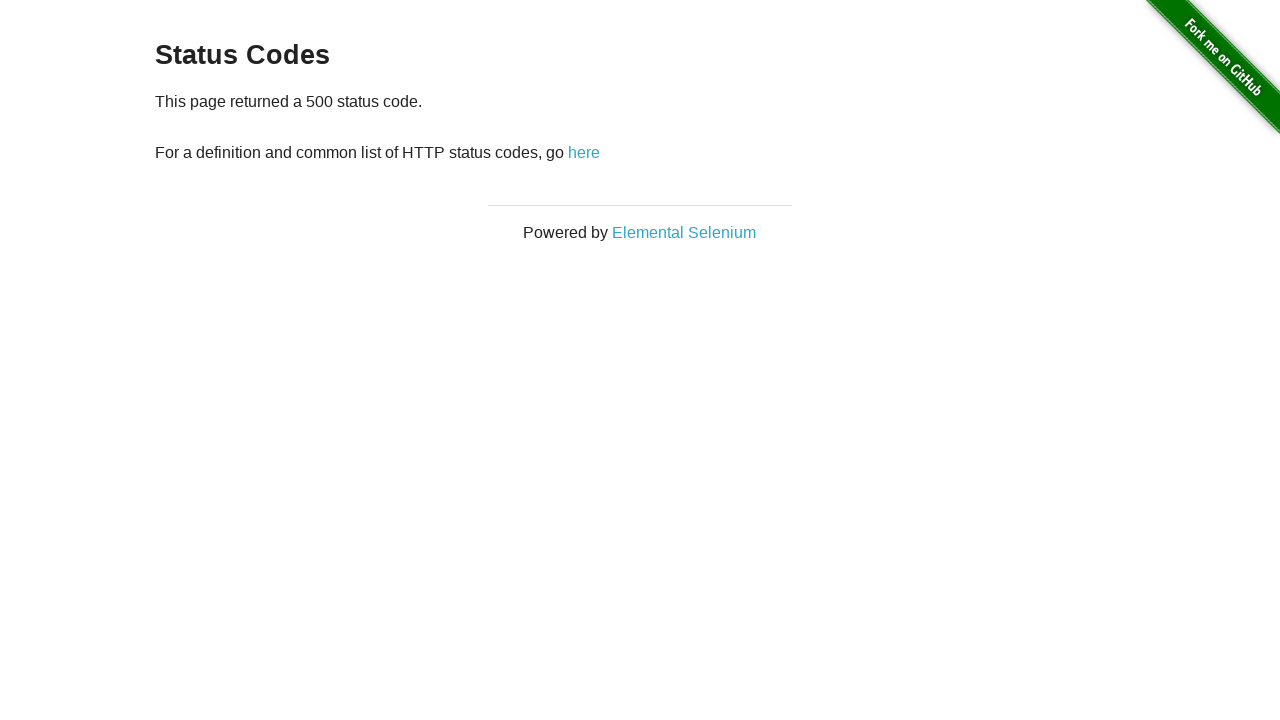

Server error page loaded (network idle)
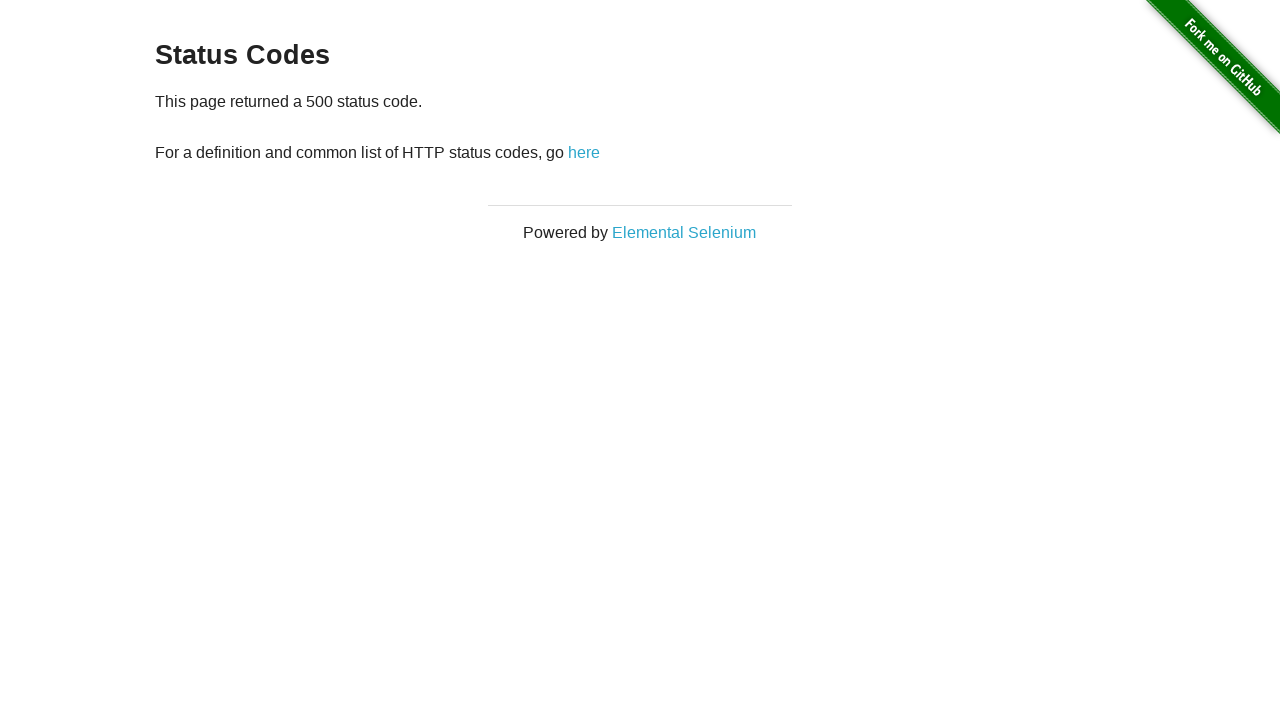

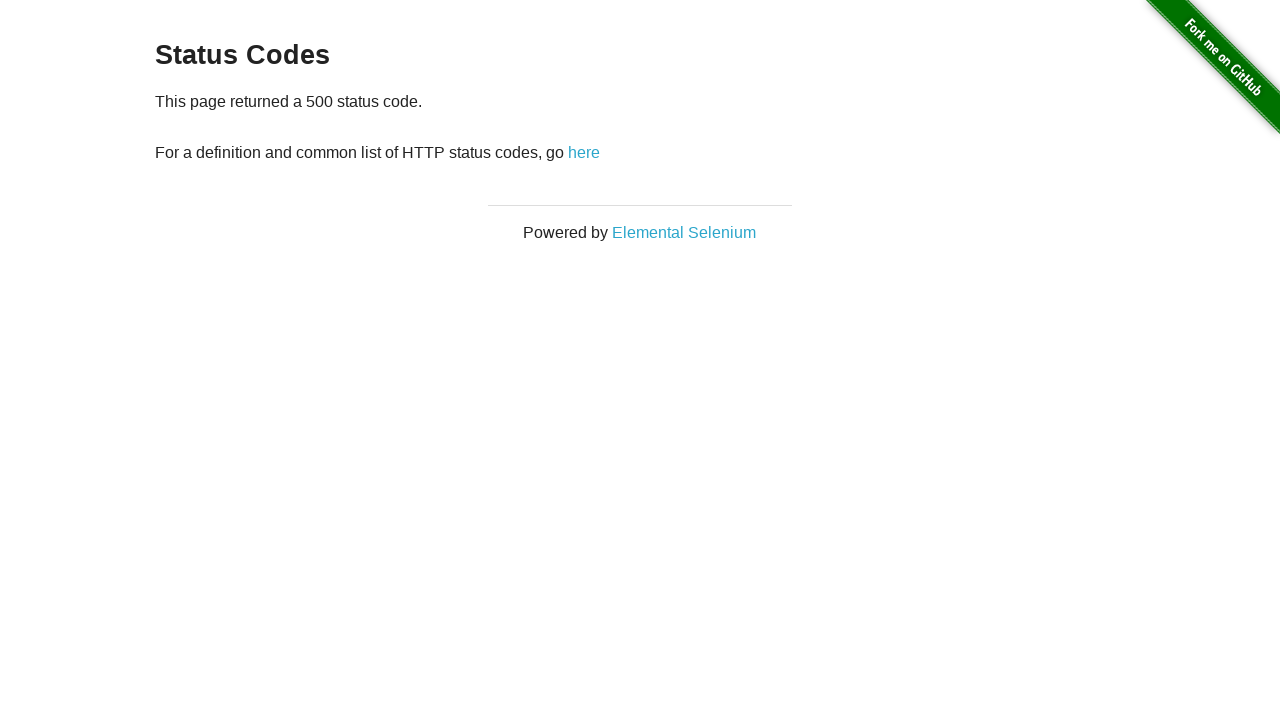